Tests a math puzzle page where two numbers are displayed, the user must select their sum from a dropdown, and submit the form

Starting URL: http://suninjuly.github.io/selects1.html

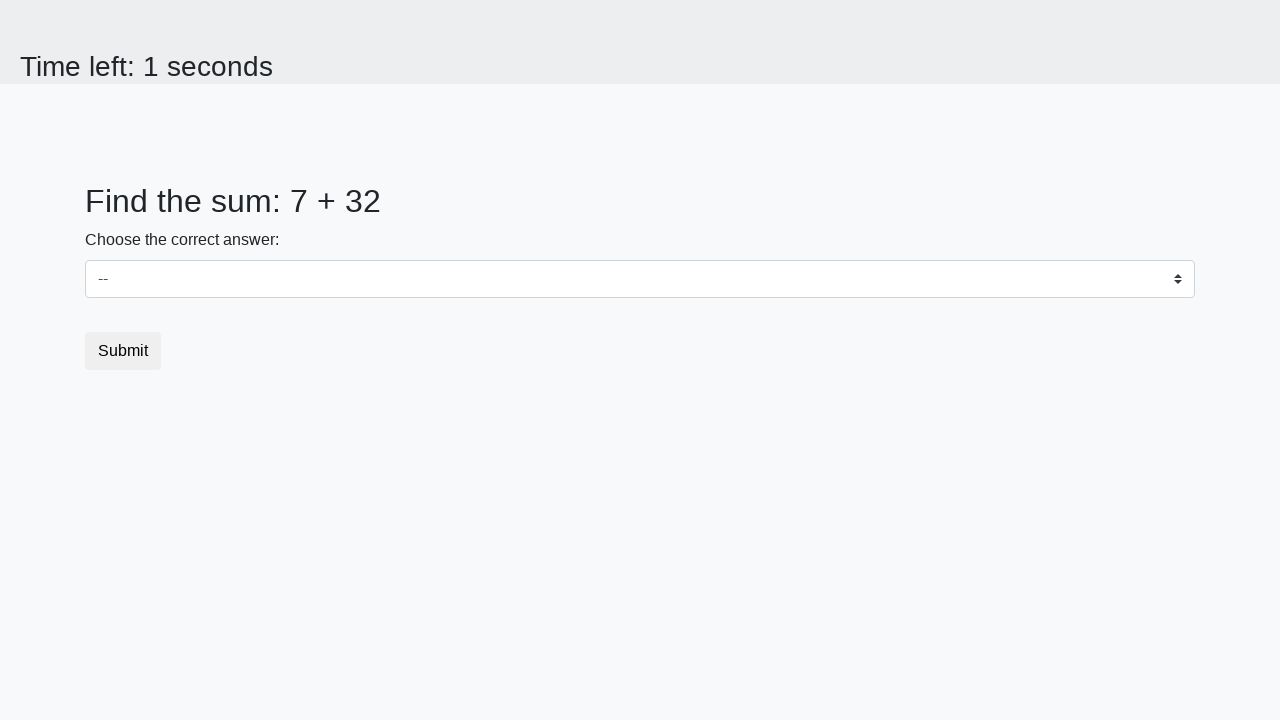

Navigated to math puzzle page
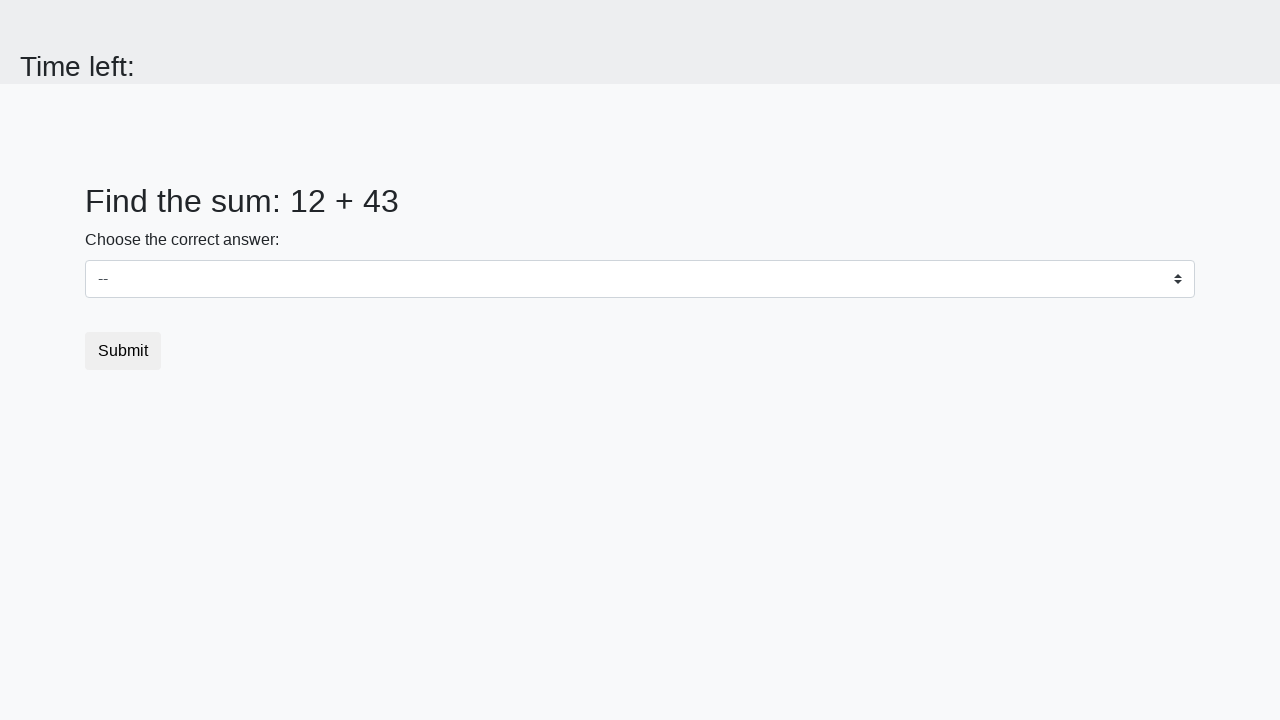

Retrieved first number from page
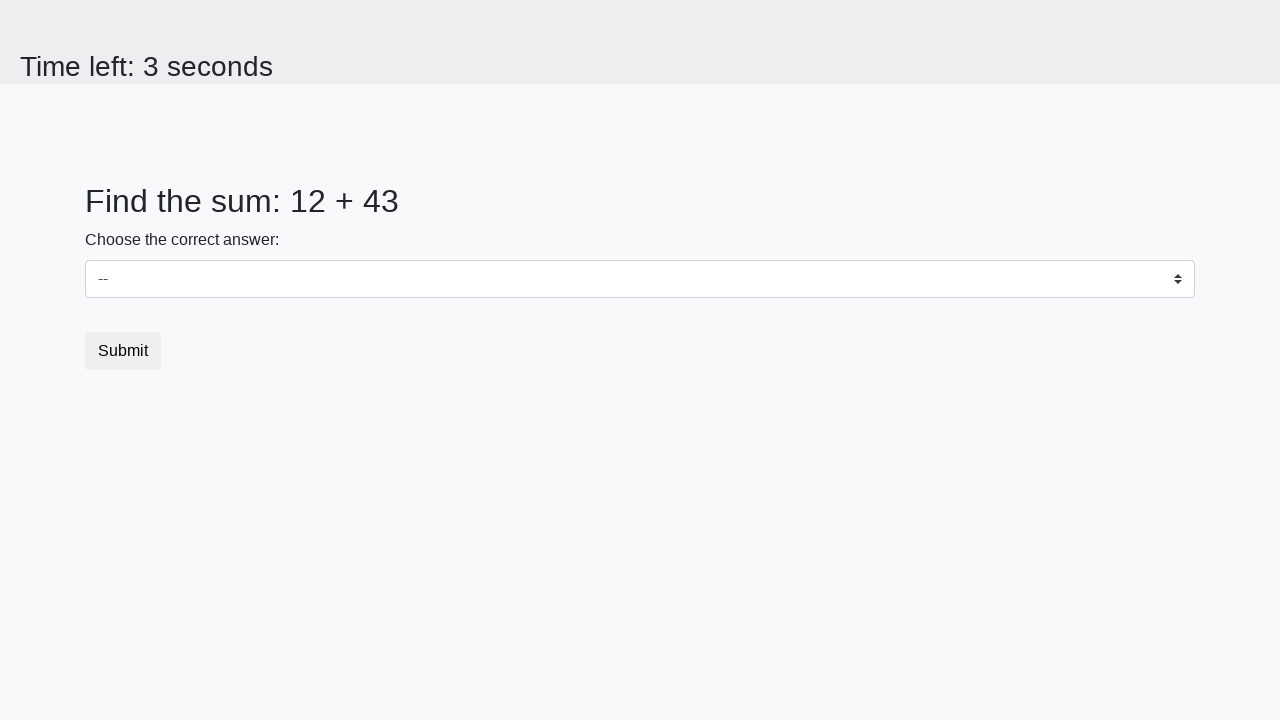

Retrieved second number from page
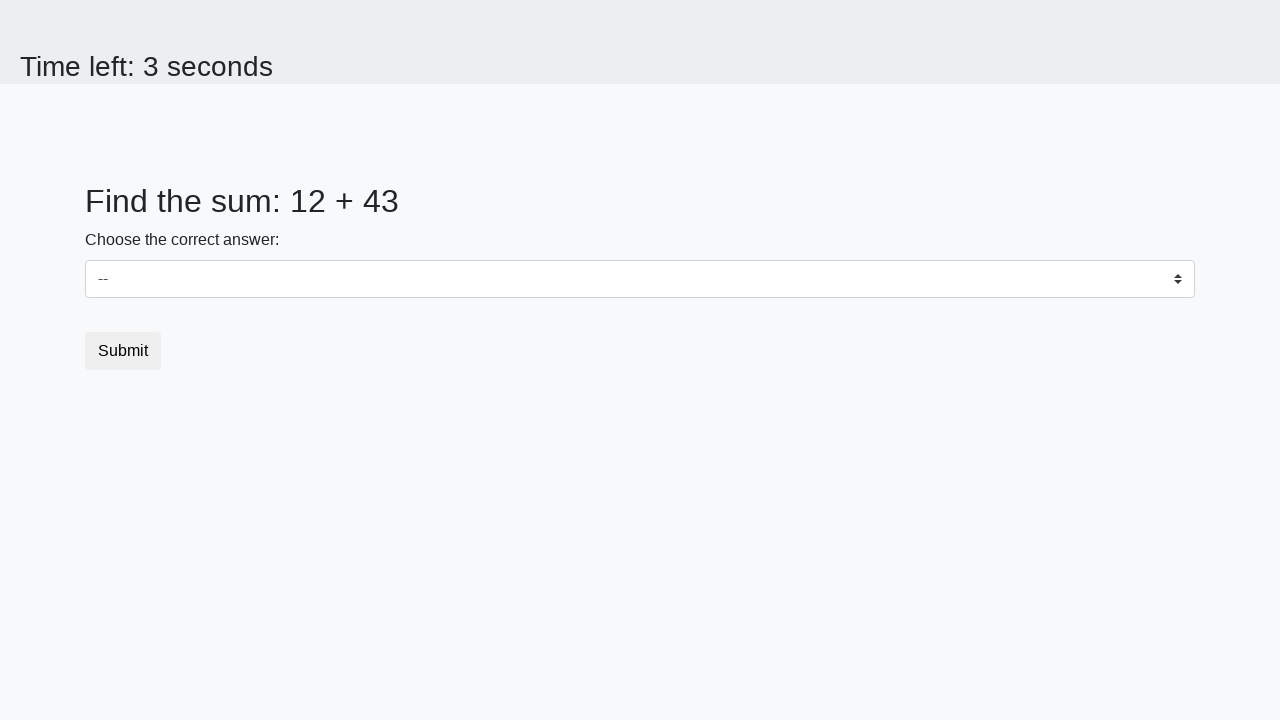

Calculated sum: 12 + 43 = 55
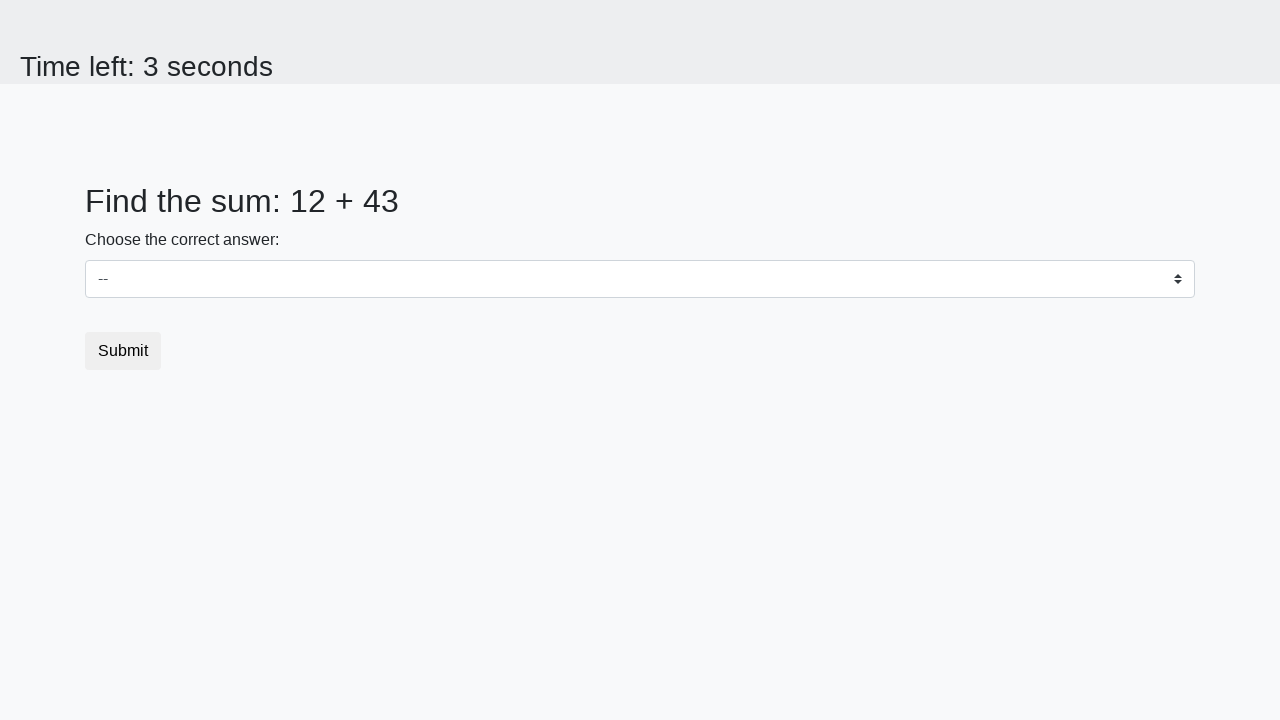

Selected sum value '55' from dropdown on select
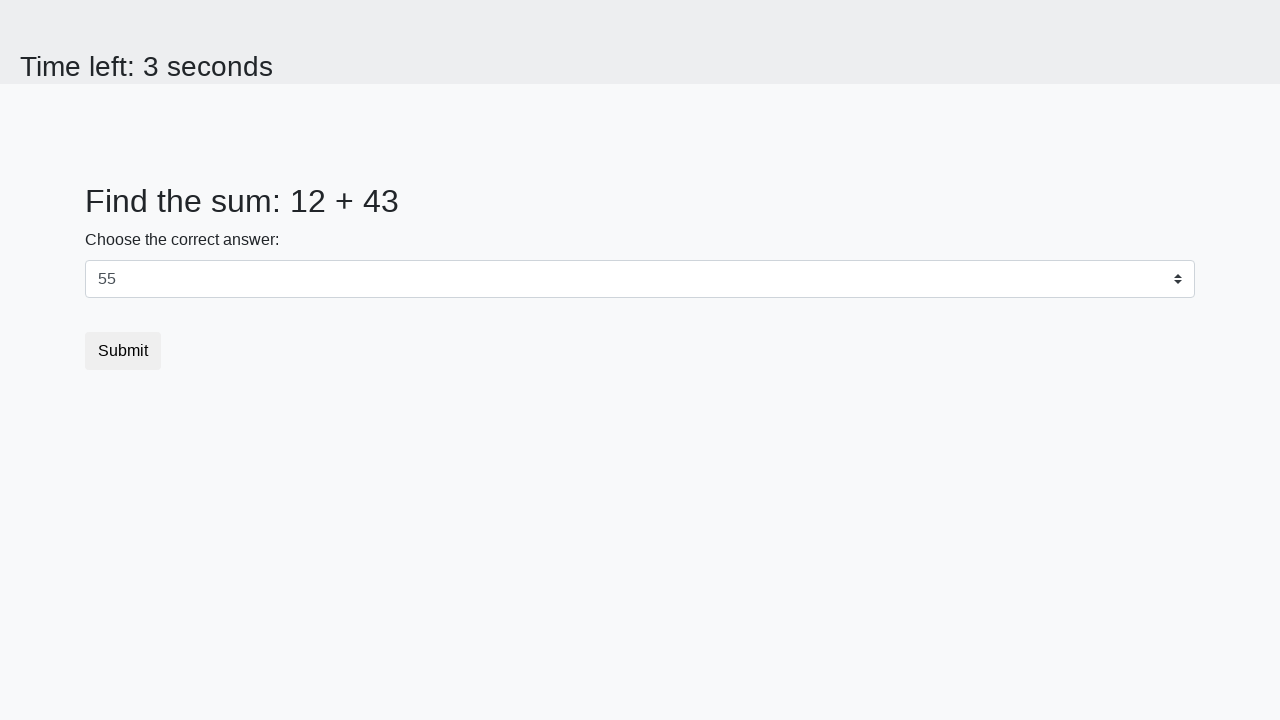

Clicked submit button at (123, 351) on button.btn
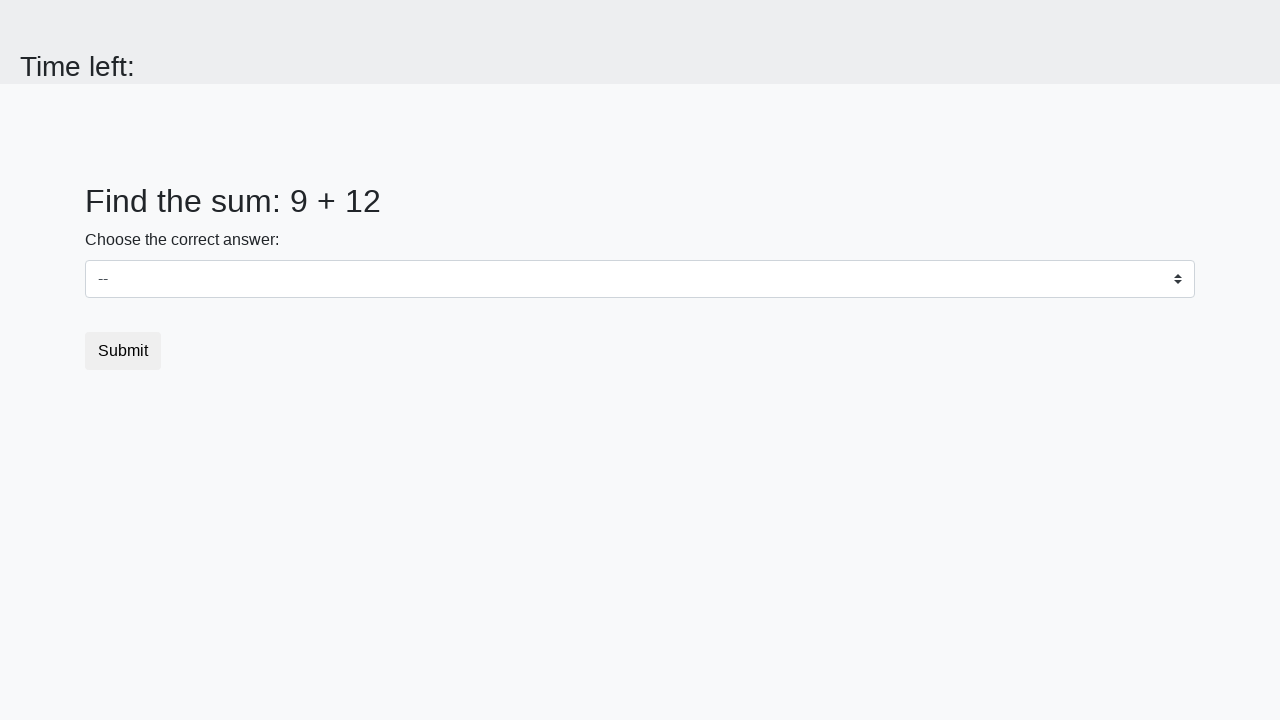

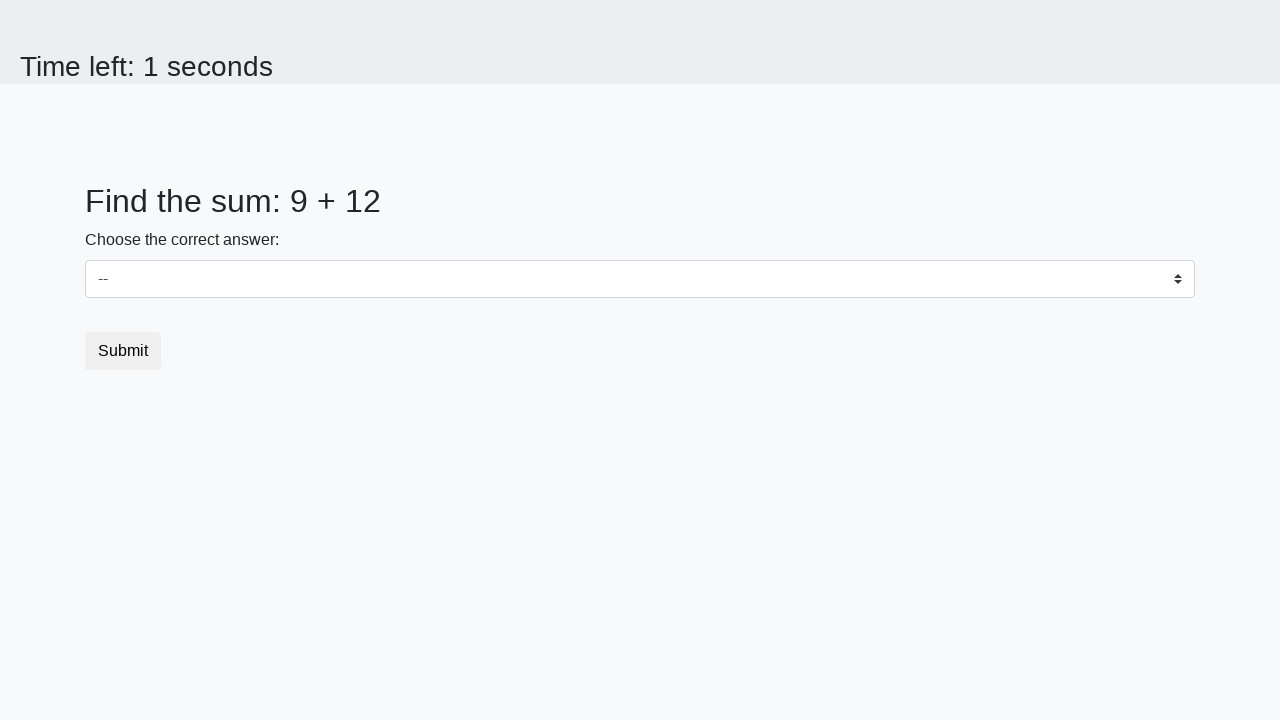